Tests dynamic content loading by clicking a Start button and waiting for content to appear

Starting URL: https://automationfc.github.io/dynamic-loading/

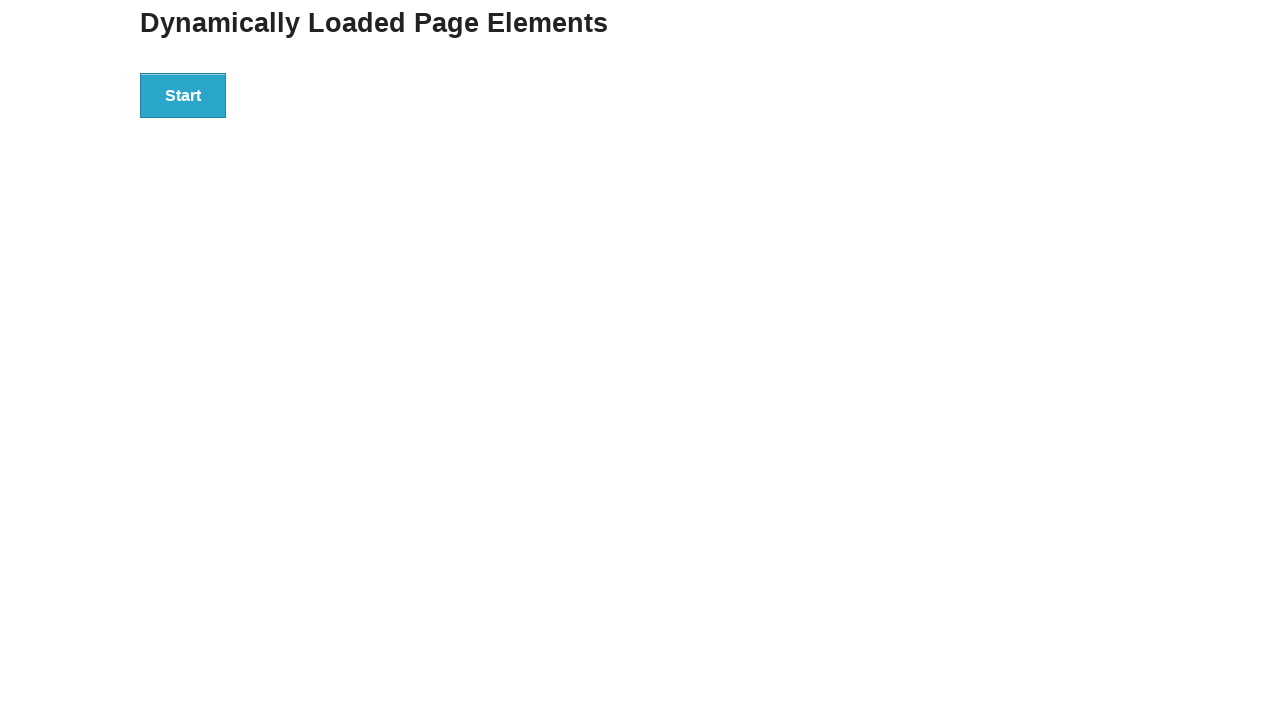

Clicked Start button to trigger dynamic content loading at (183, 95) on xpath=//button[text()='Start']
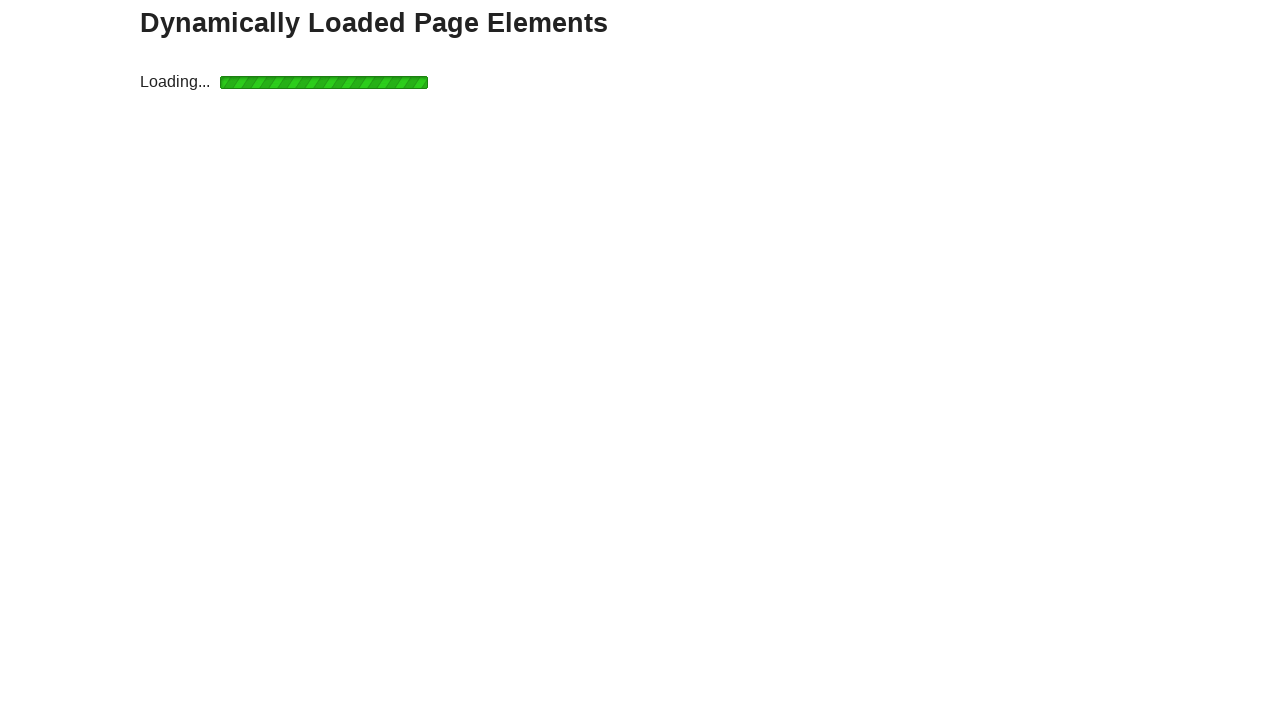

Dynamic content loaded - result element became visible
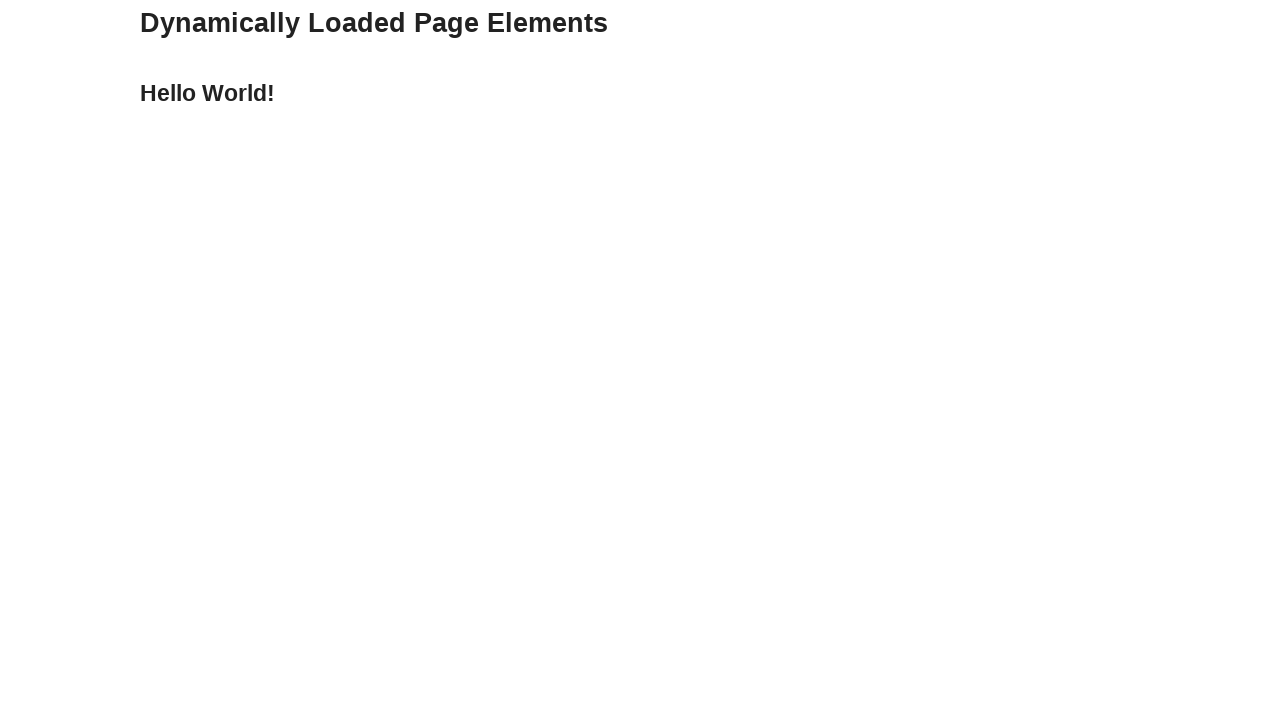

Verified that loaded content displays 'Hello World!' message
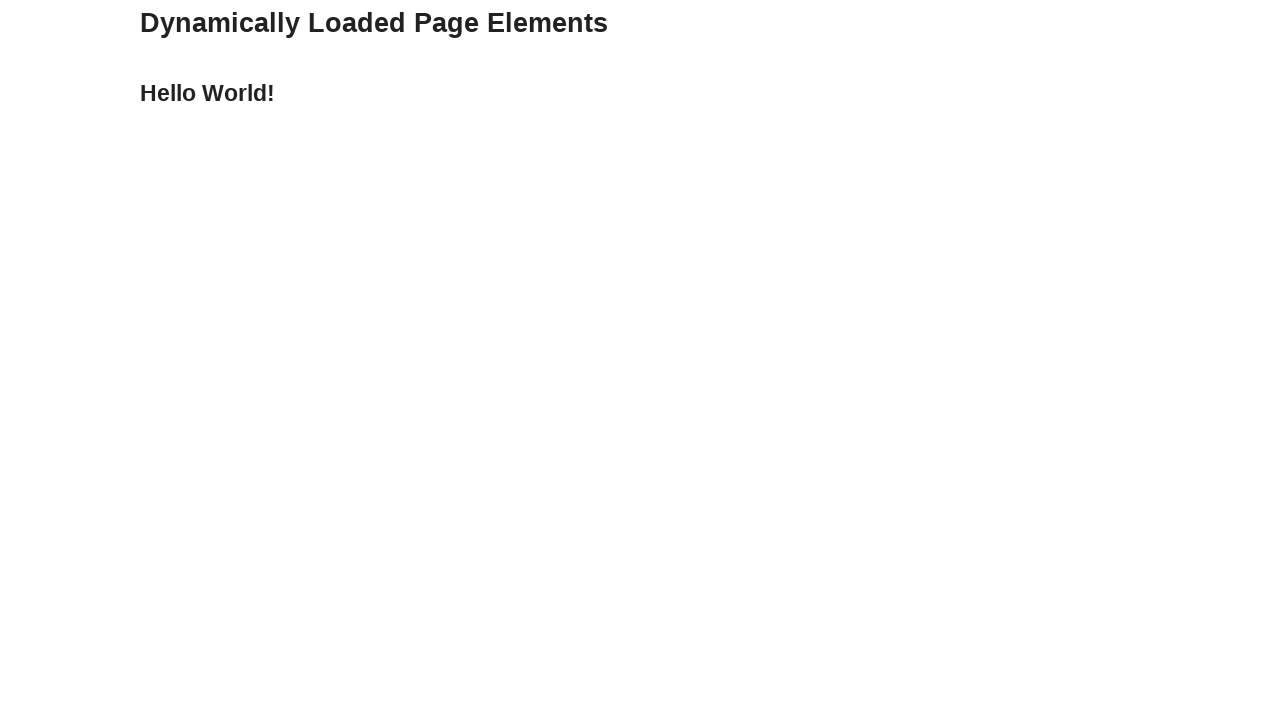

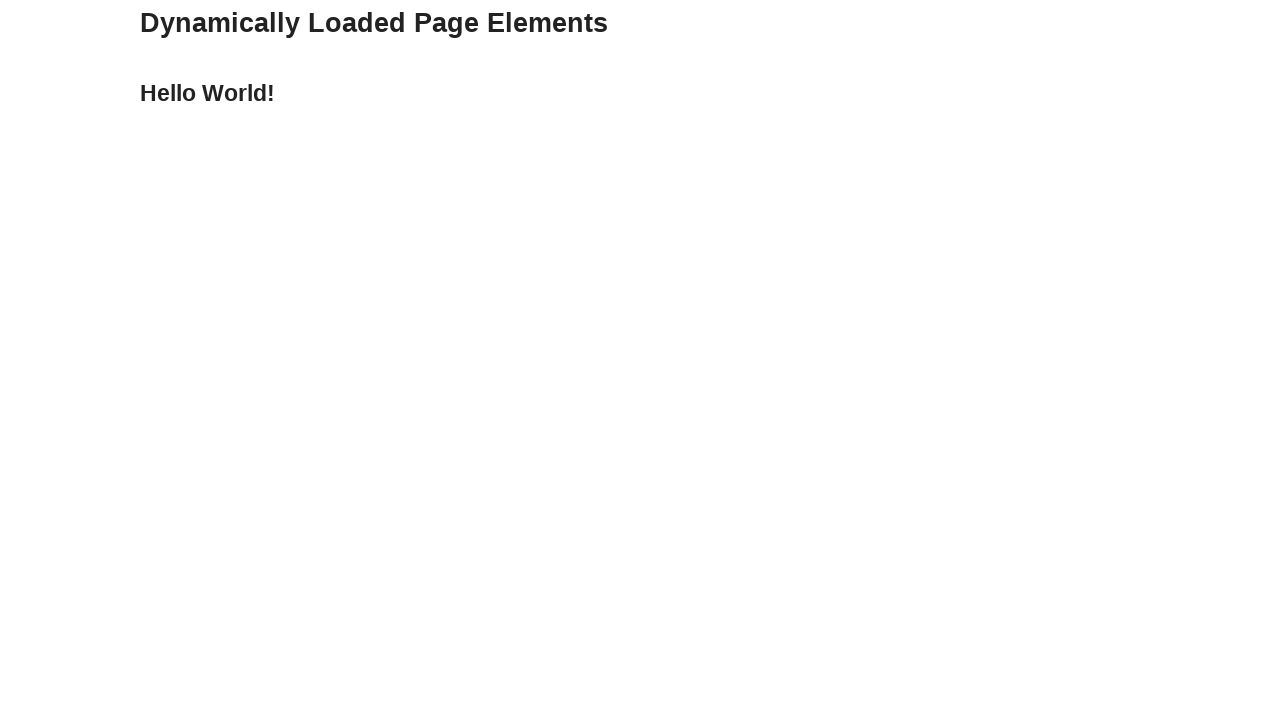